Navigates to a Selenium practice shopping site and clicks on a navigation link in the header area, then retrieves the page title.

Starting URL: https://rahulshettyacademy.com/seleniumPractise/#/

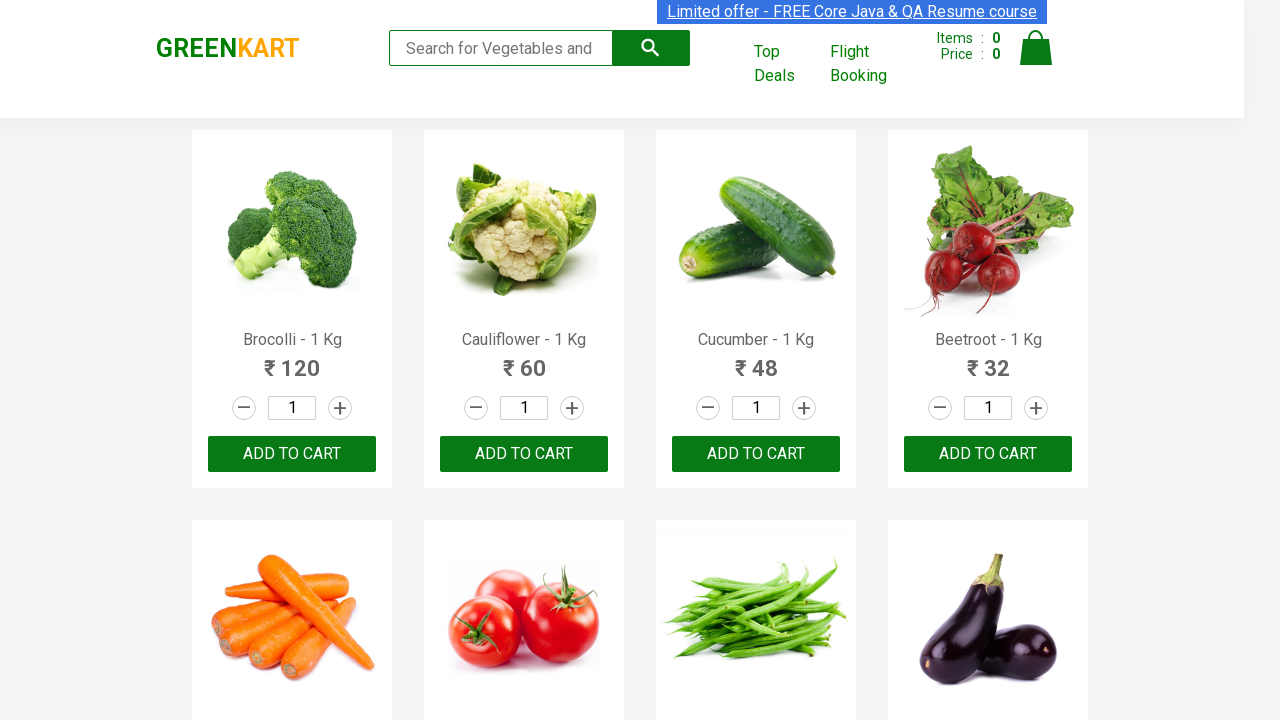

Page DOM loaded
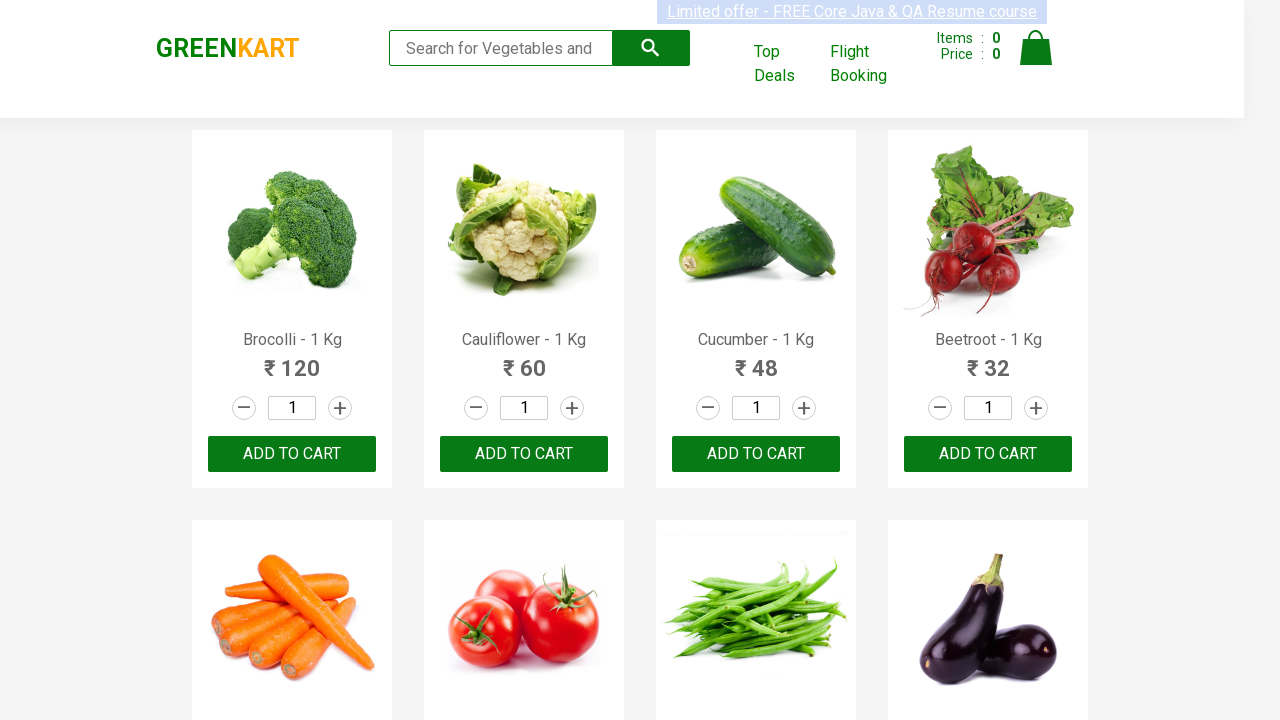

Clicked navigation link in header at (876, 64) on xpath=//header/div/div[3]/a[2]/following-sibling::a[1]
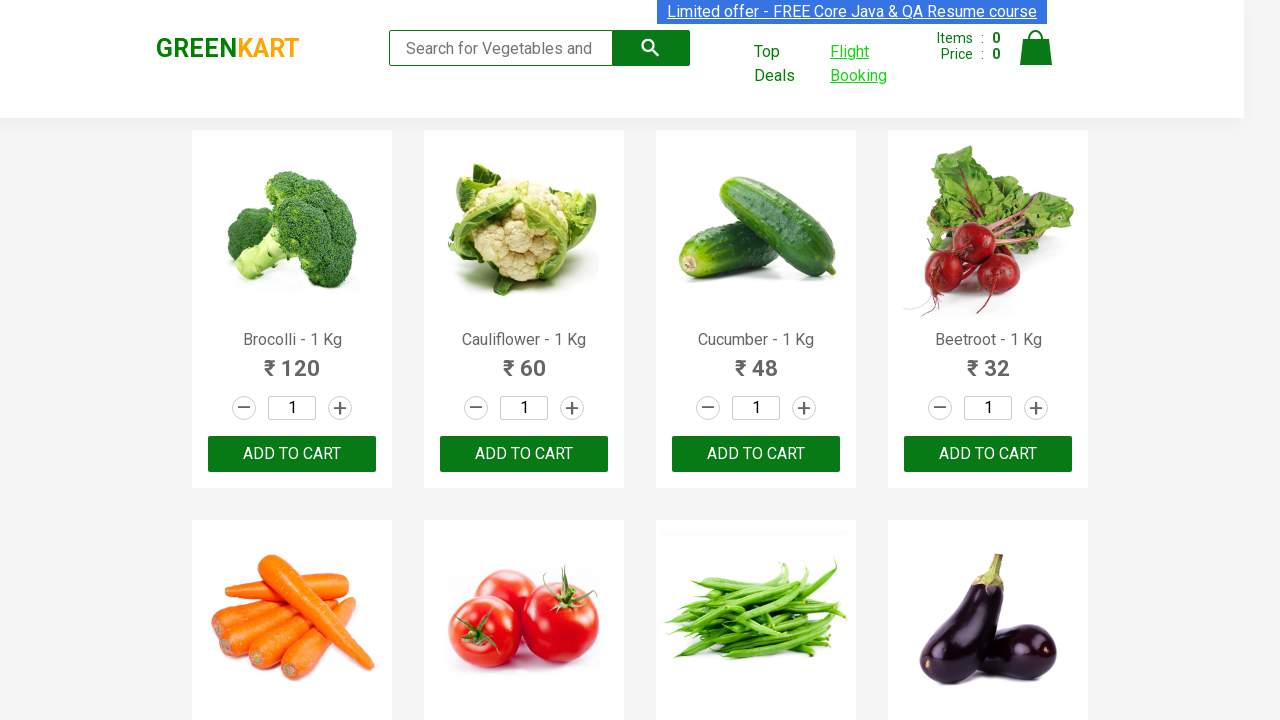

Navigation completed and page fully loaded
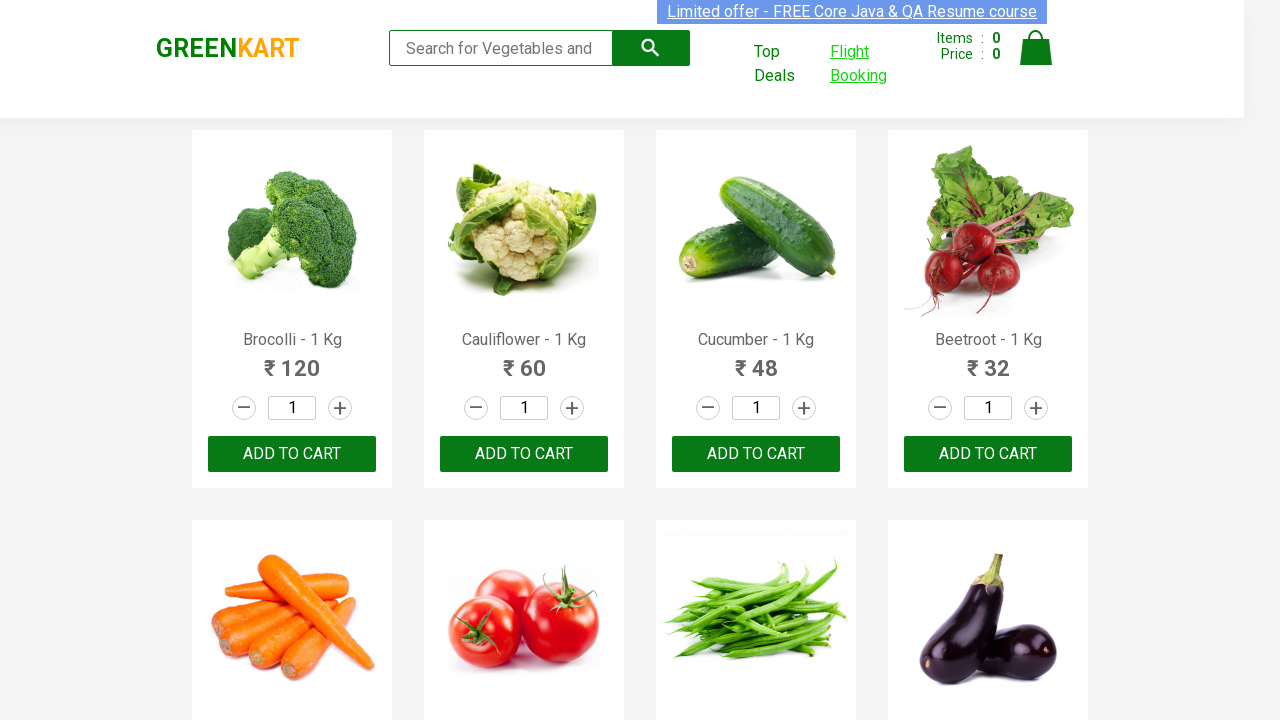

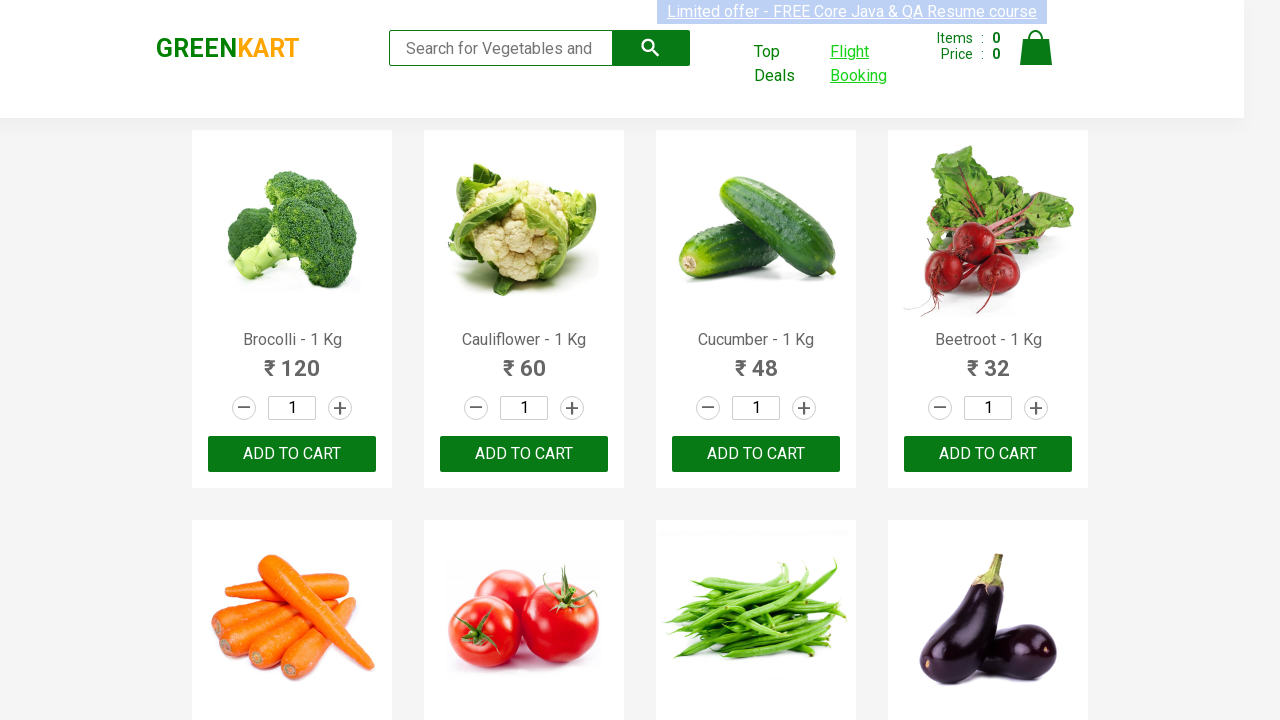